Tests various UI controls on a practice page including dropdown selection, radio buttons, checkboxes, and link attributes

Starting URL: https://rahulshettyacademy.com/loginpagePractise/

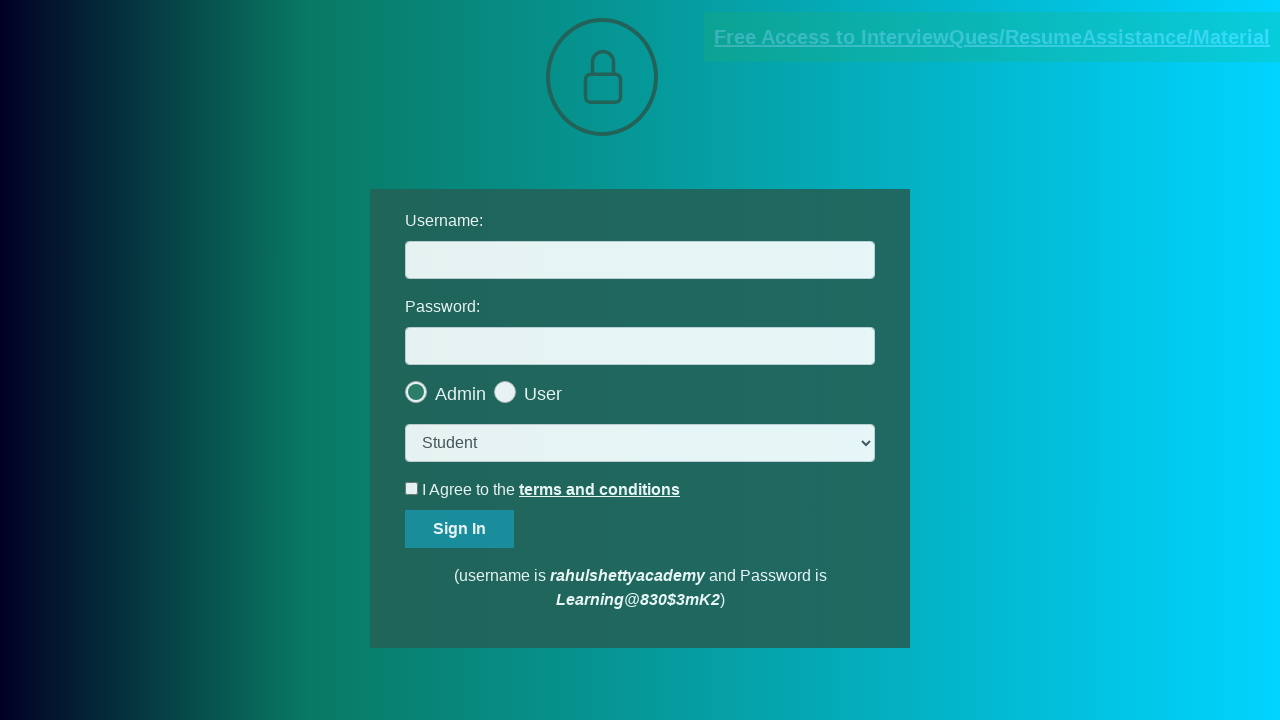

Selected 'consult' option from dropdown on select.form-control
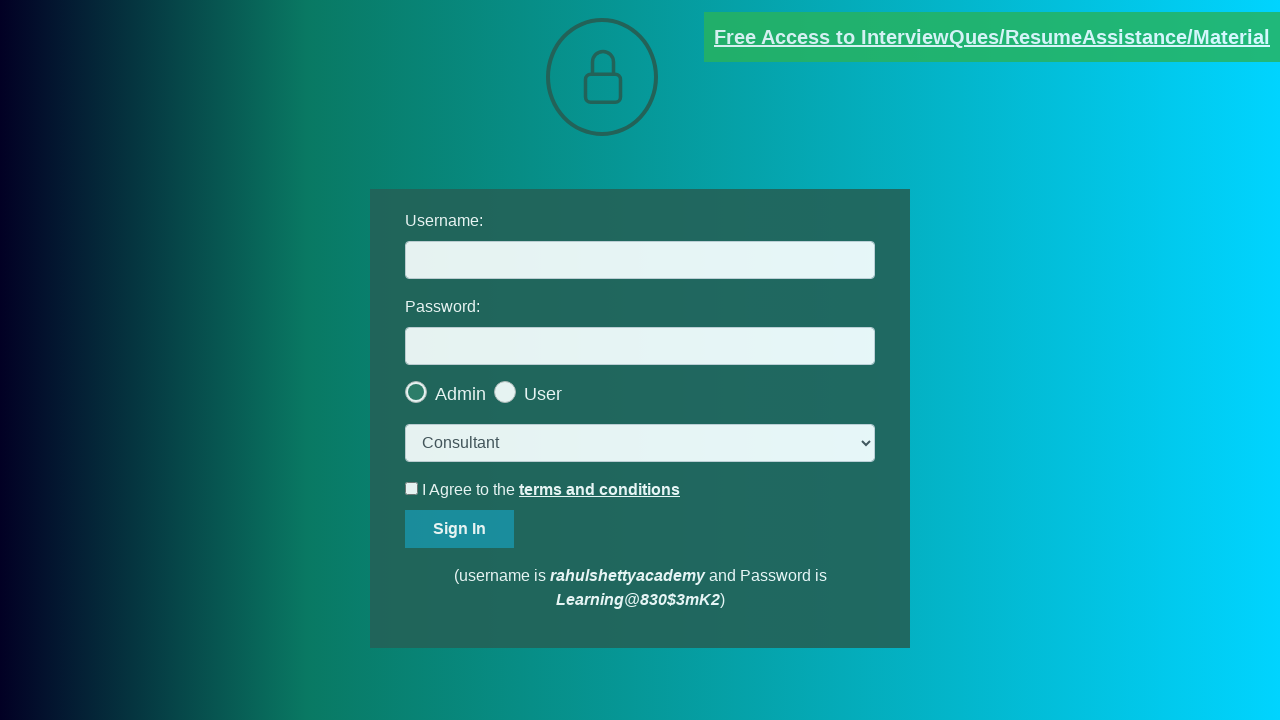

Clicked second radio button at (543, 394) on .radiotextsty >> nth=1
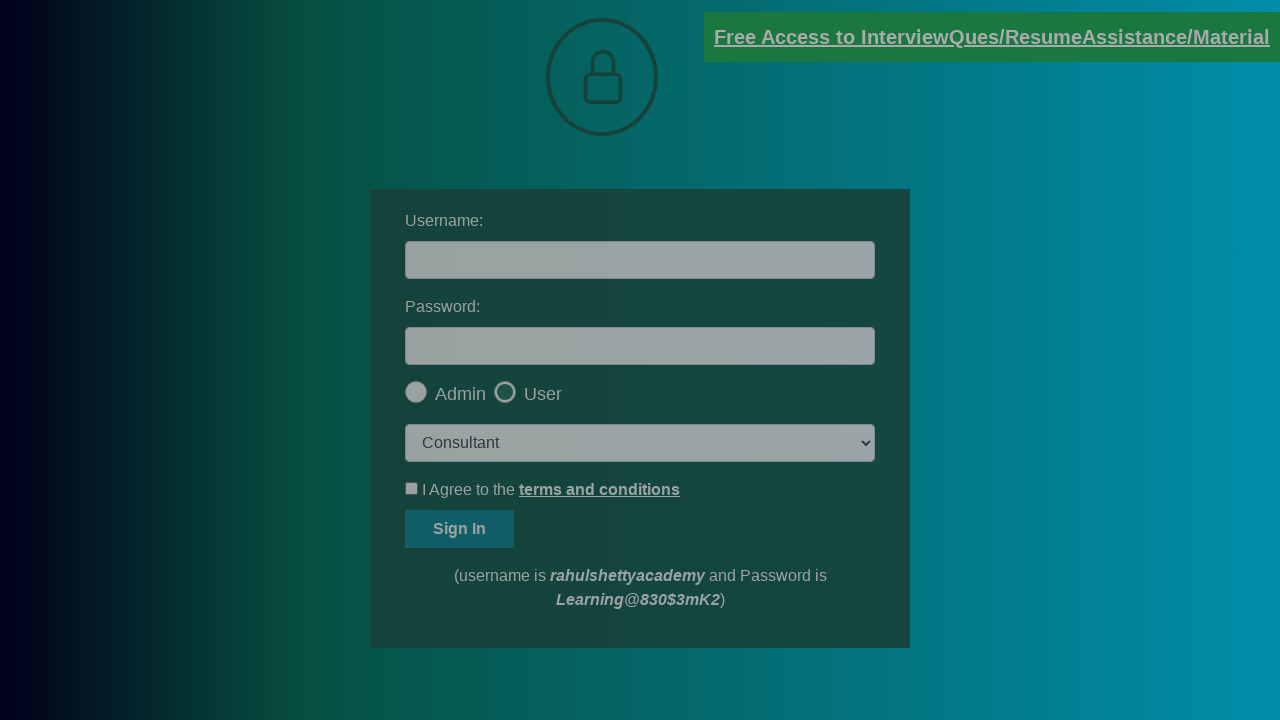

Clicked okay button on popup at (698, 144) on #okayBtn
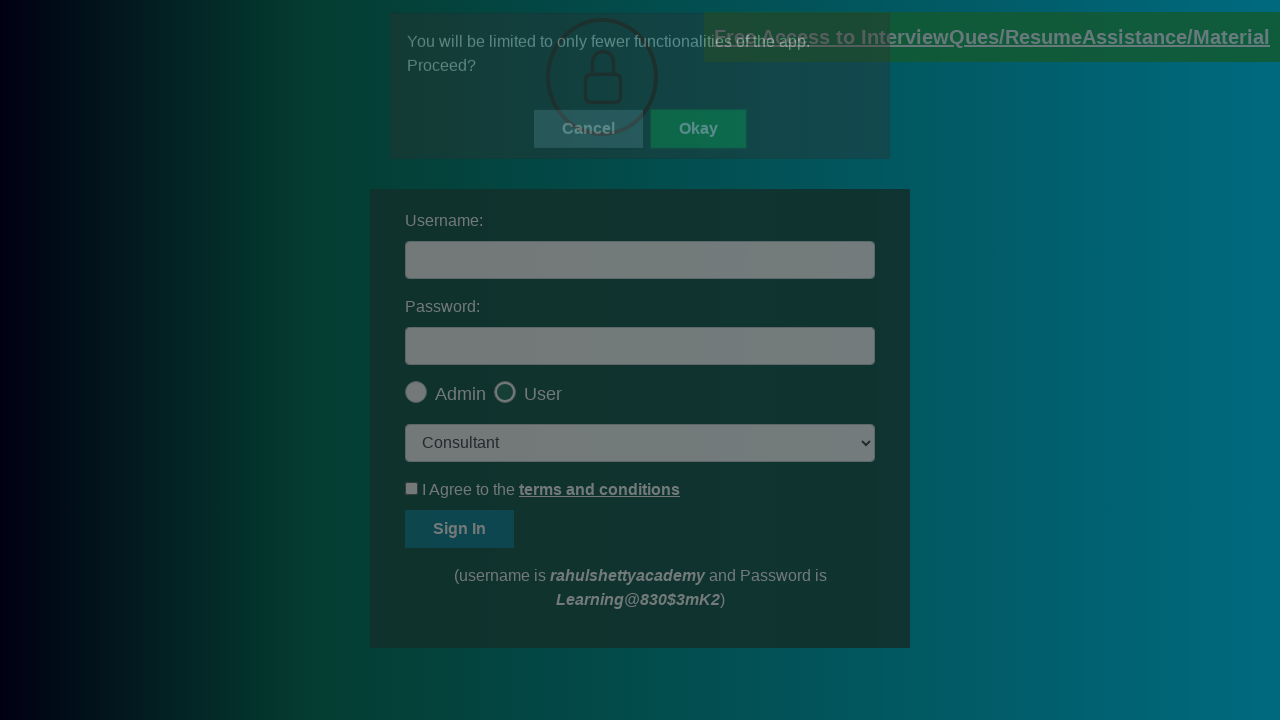

Verified second radio button is checked
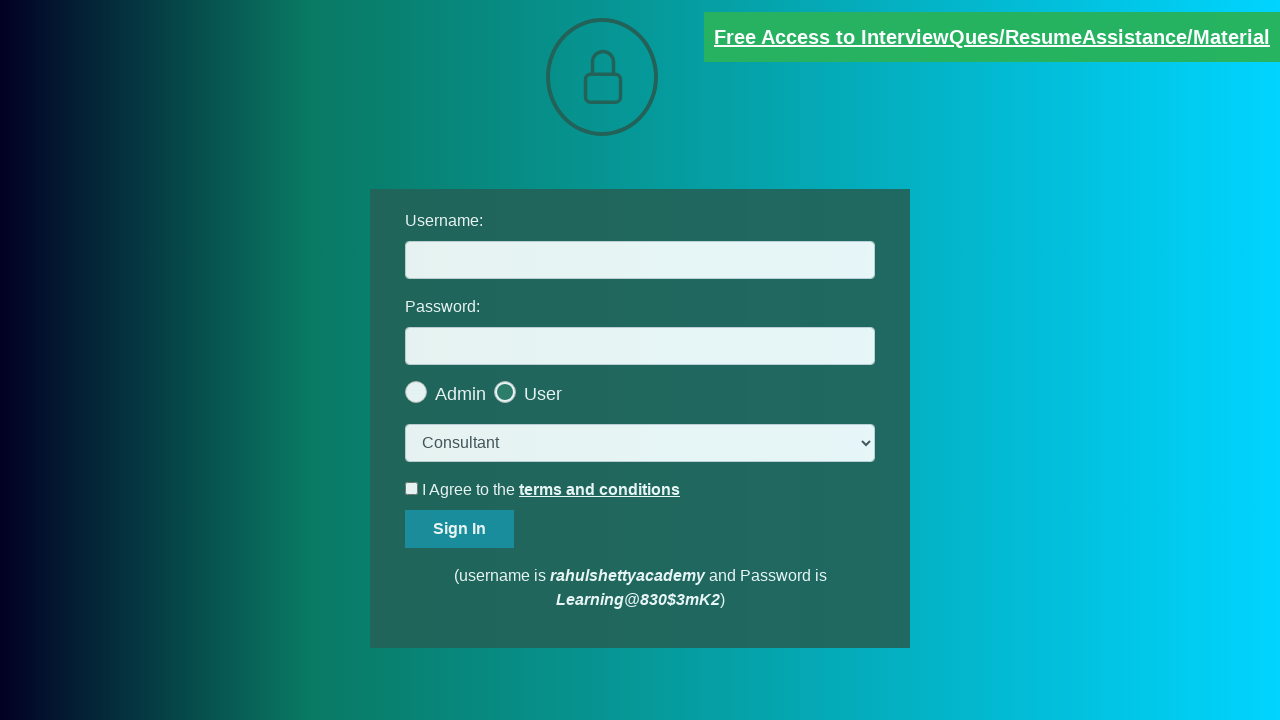

Clicked terms checkbox at (412, 488) on #terms
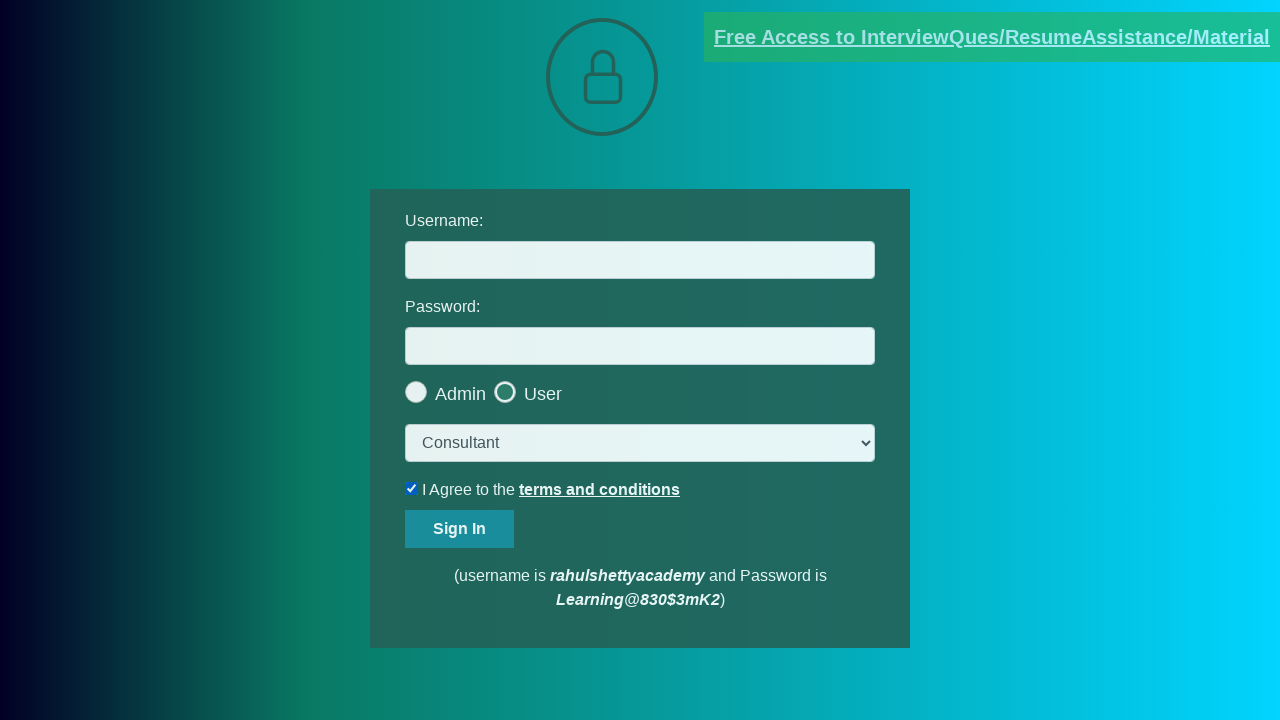

Verified terms checkbox is checked
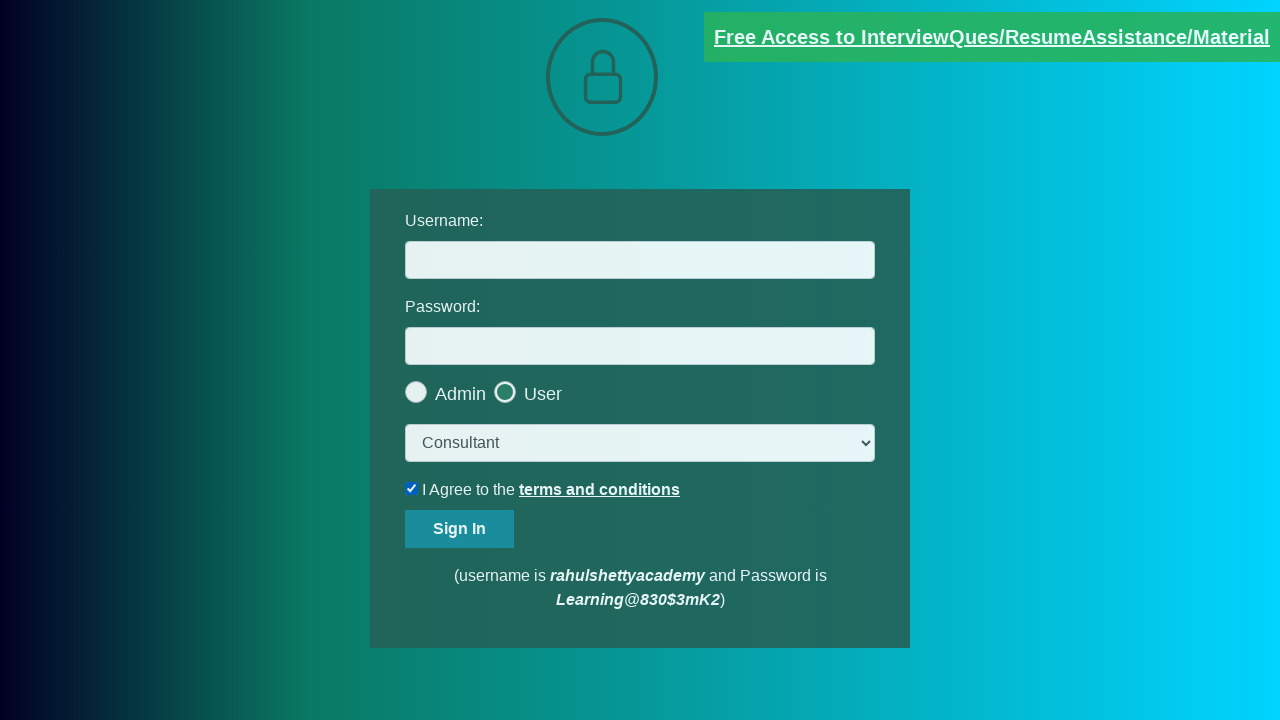

Unchecked terms checkbox at (412, 488) on #terms
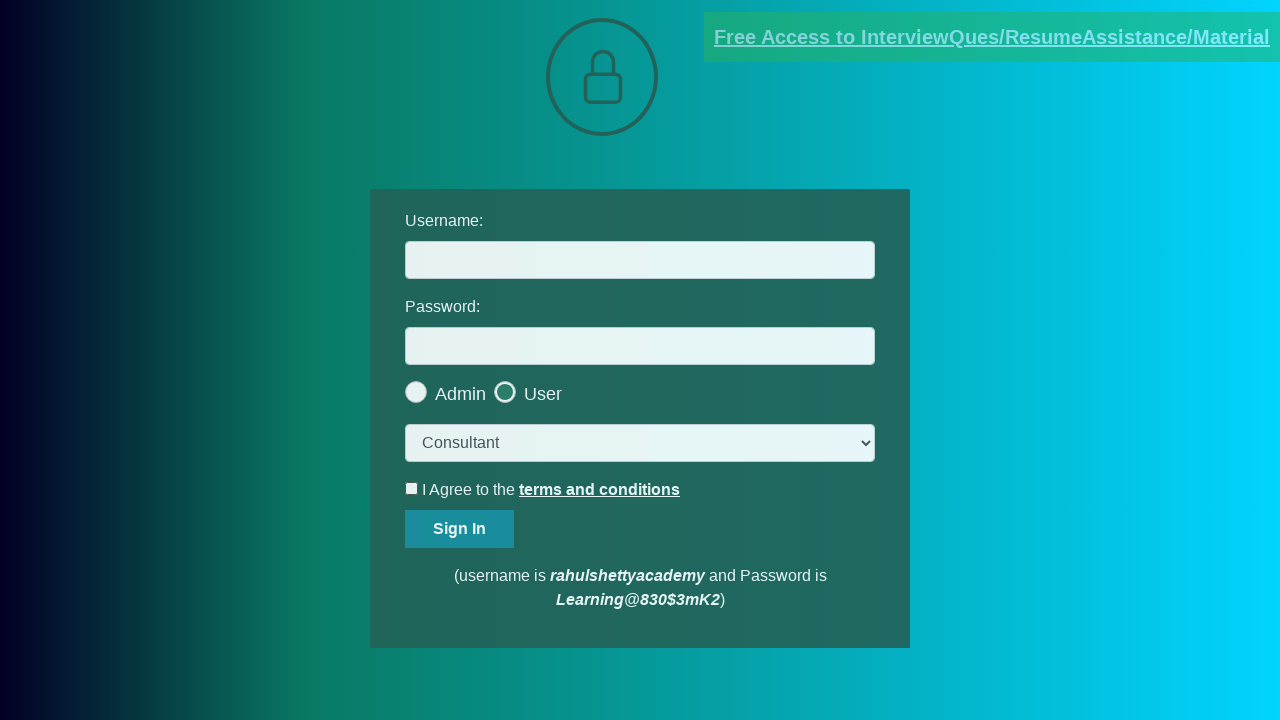

Verified terms checkbox is unchecked
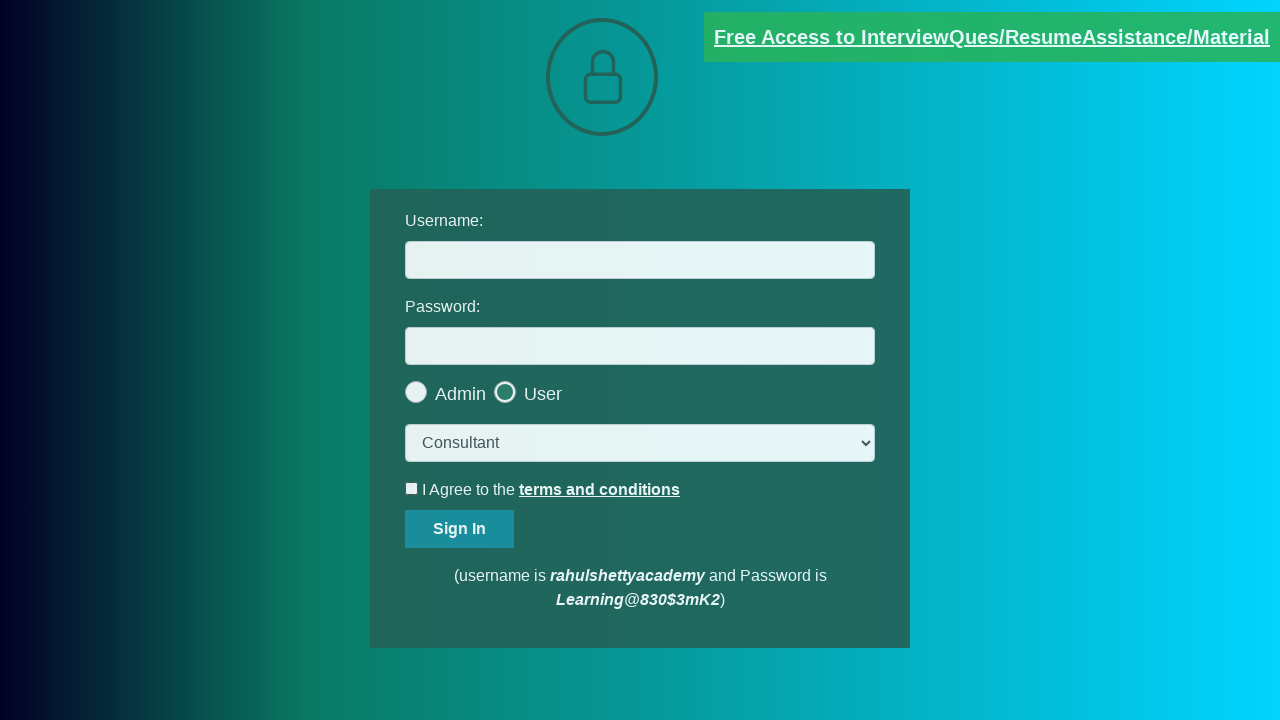

Verified document link has 'blinkingText' class attribute
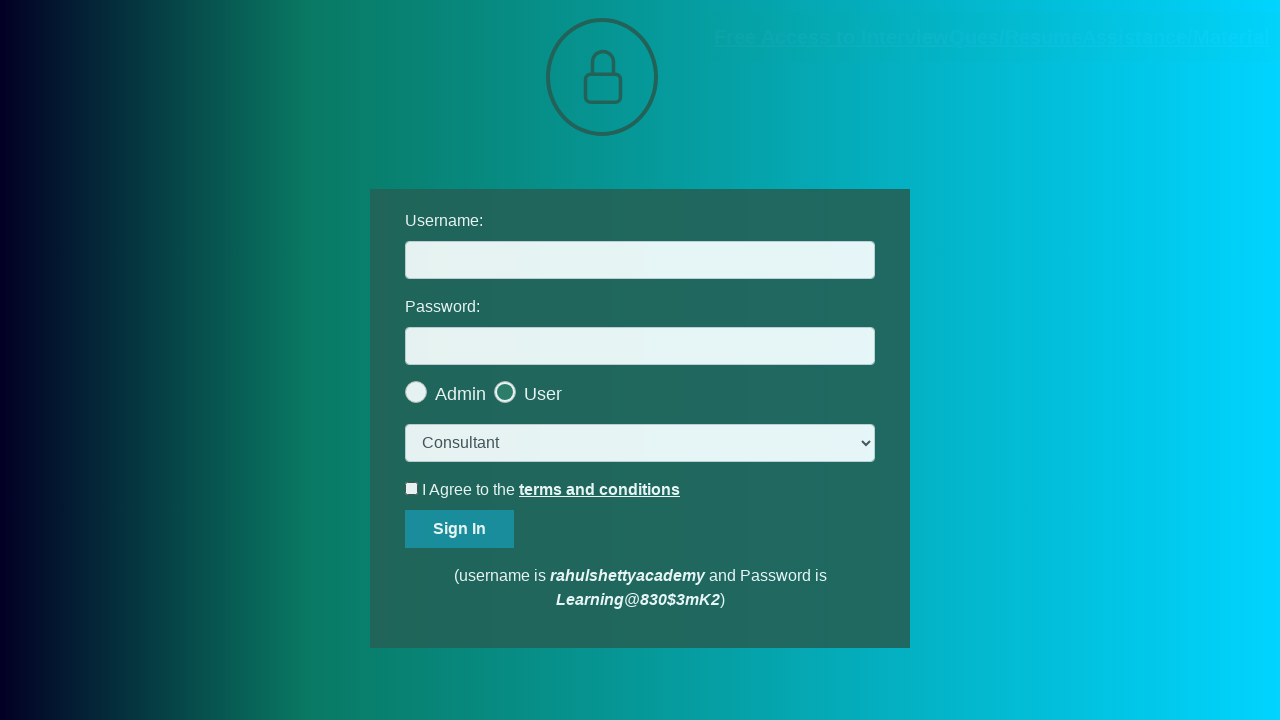

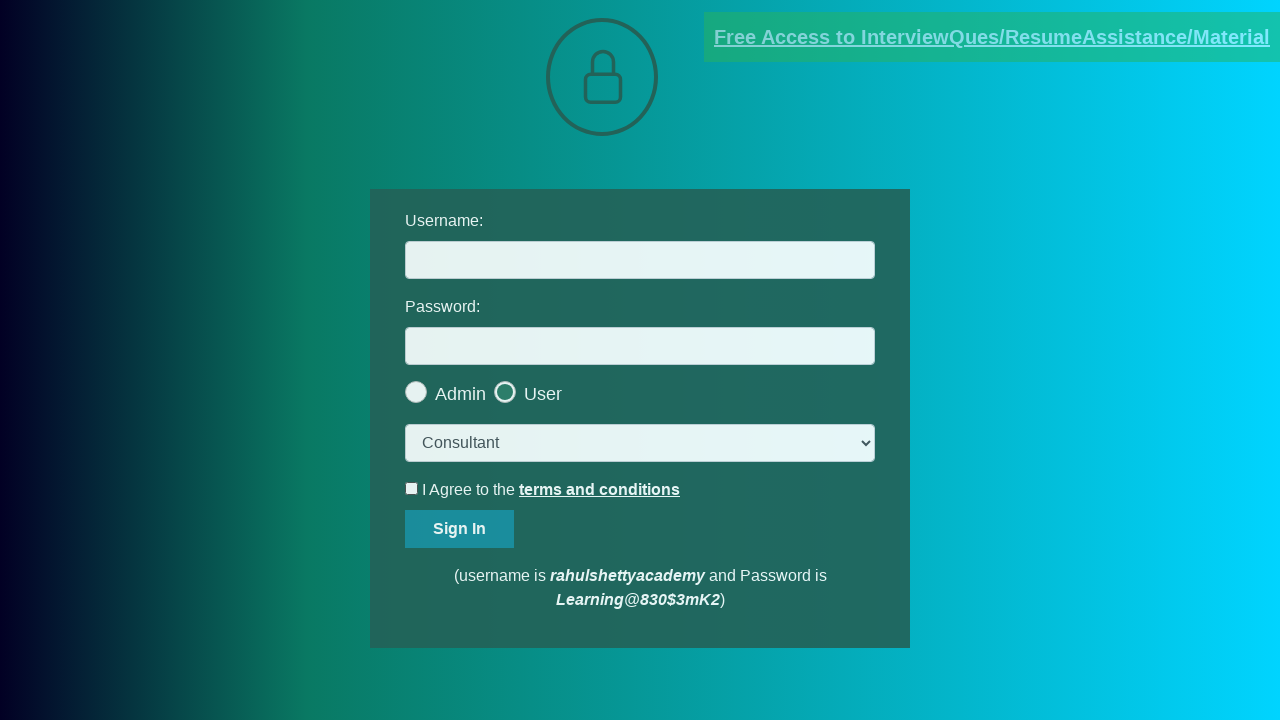